Tests the Multiply function of the calculator by entering two float numbers and verifying the multiplication is performed correctly

Starting URL: https://testsheepnz.github.io/BasicCalculator.html

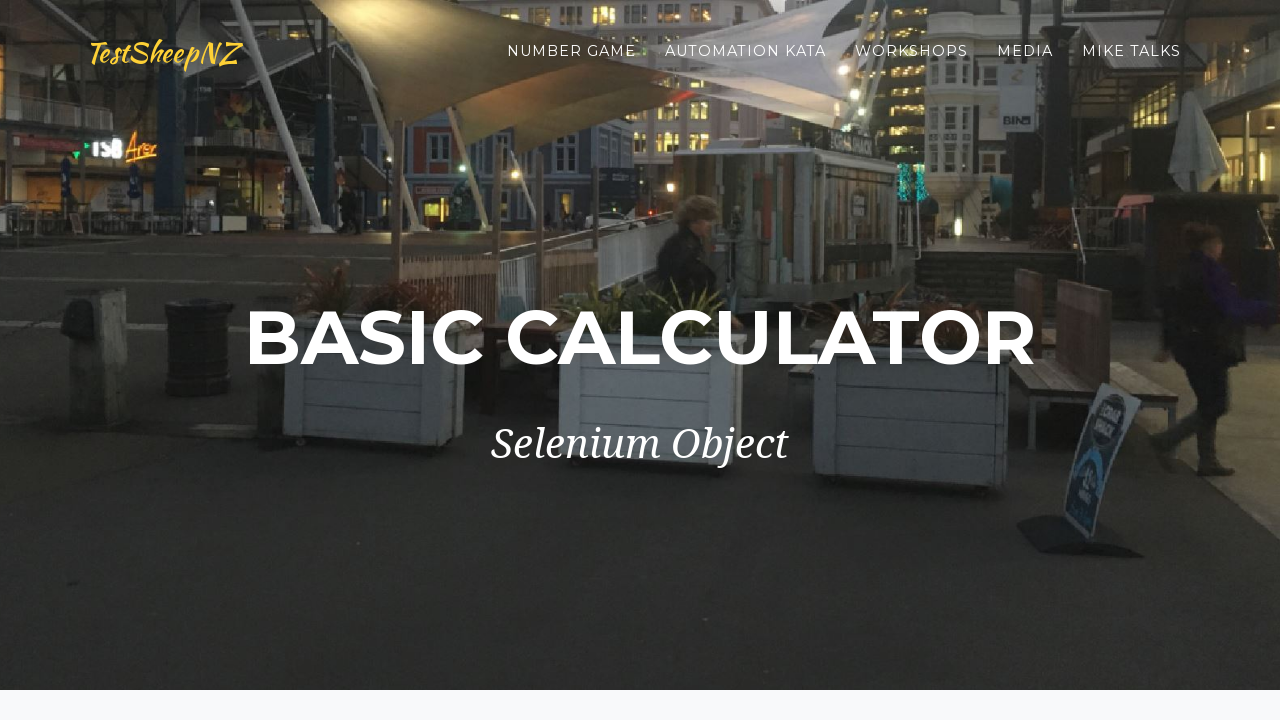

Scrolled to bottom of page
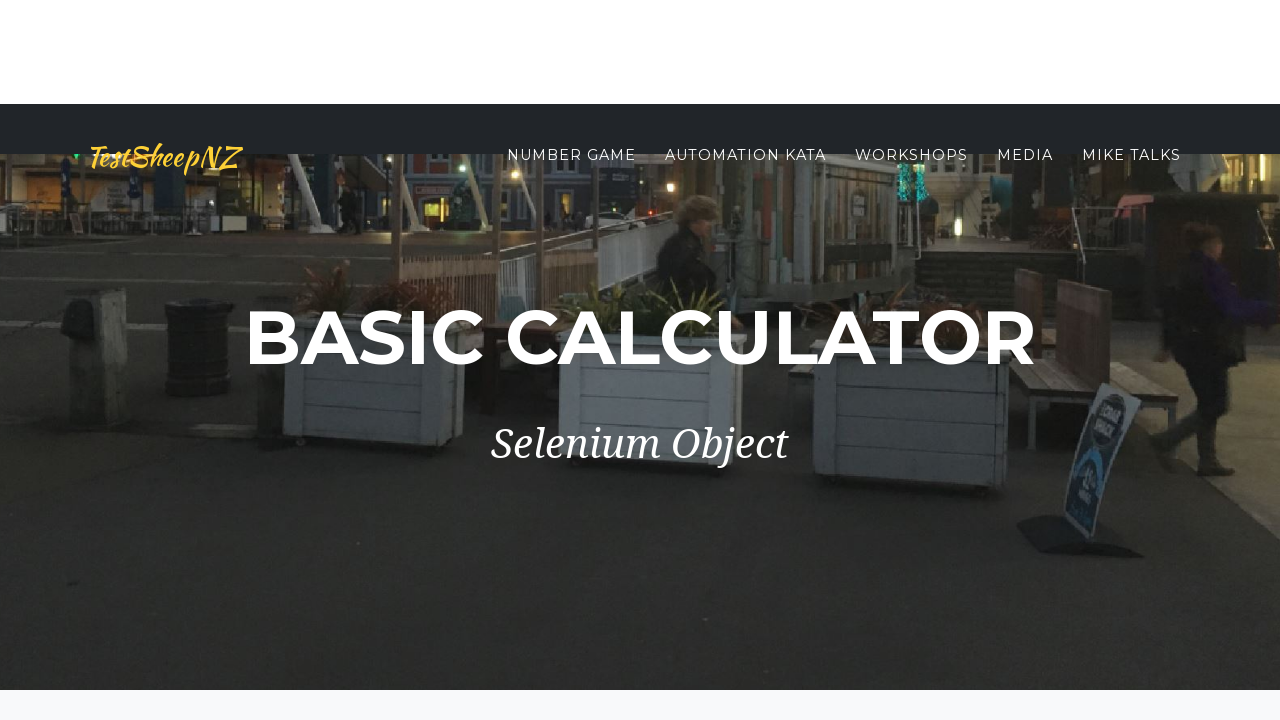

Selected Build 6 from dropdown on #selectBuild
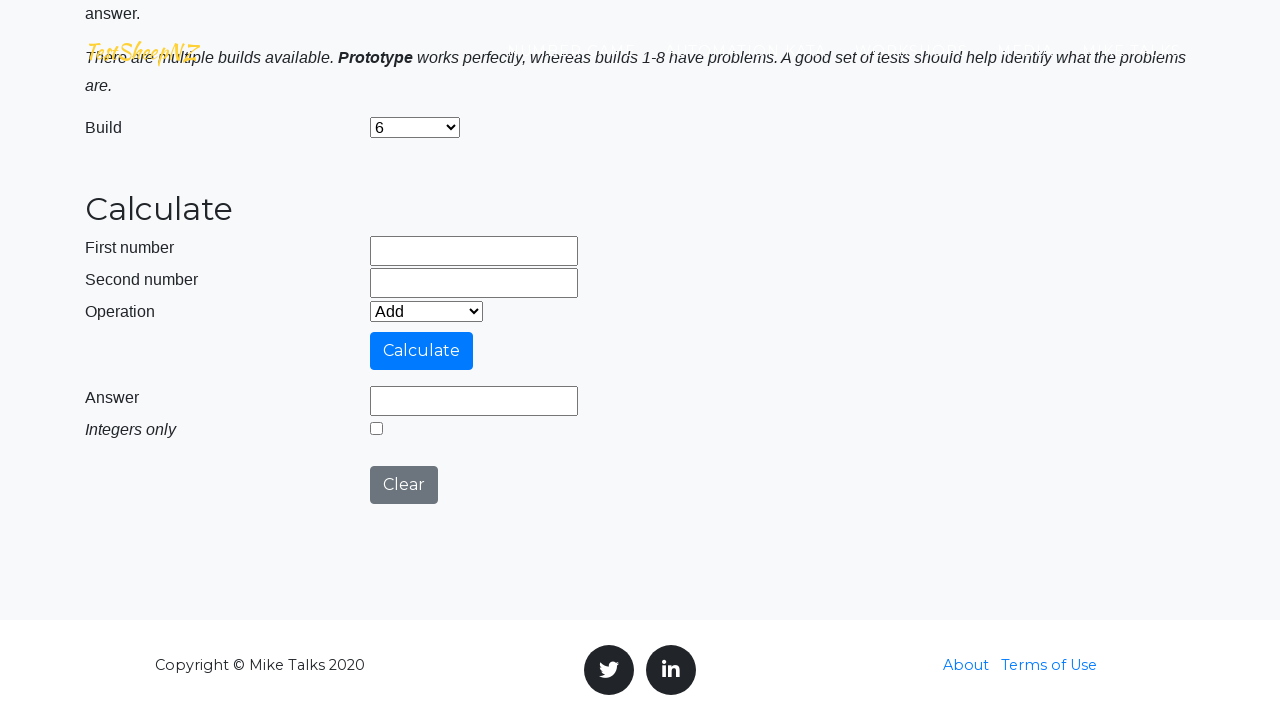

Selected multiply operation from dropdown on #selectOperationDropdown
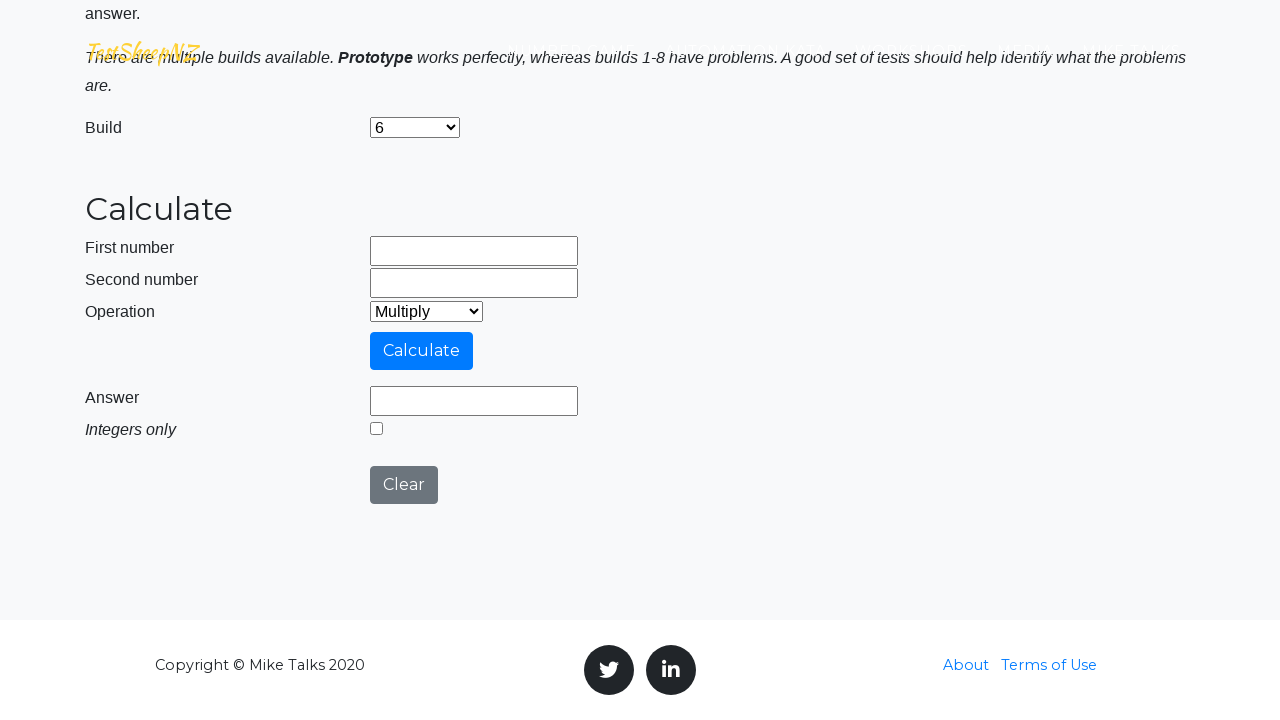

Entered 86.56 in first number field on input[name='number1']
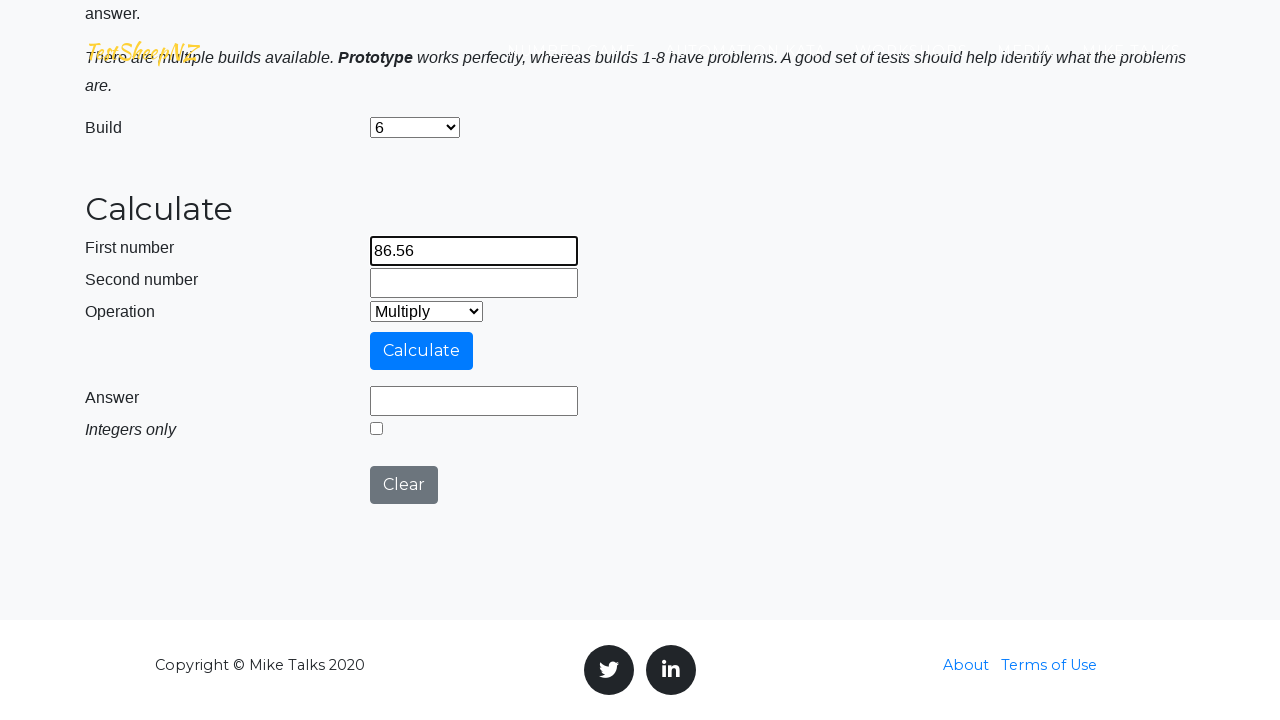

Entered 75.31 in second number field on input[name='number2']
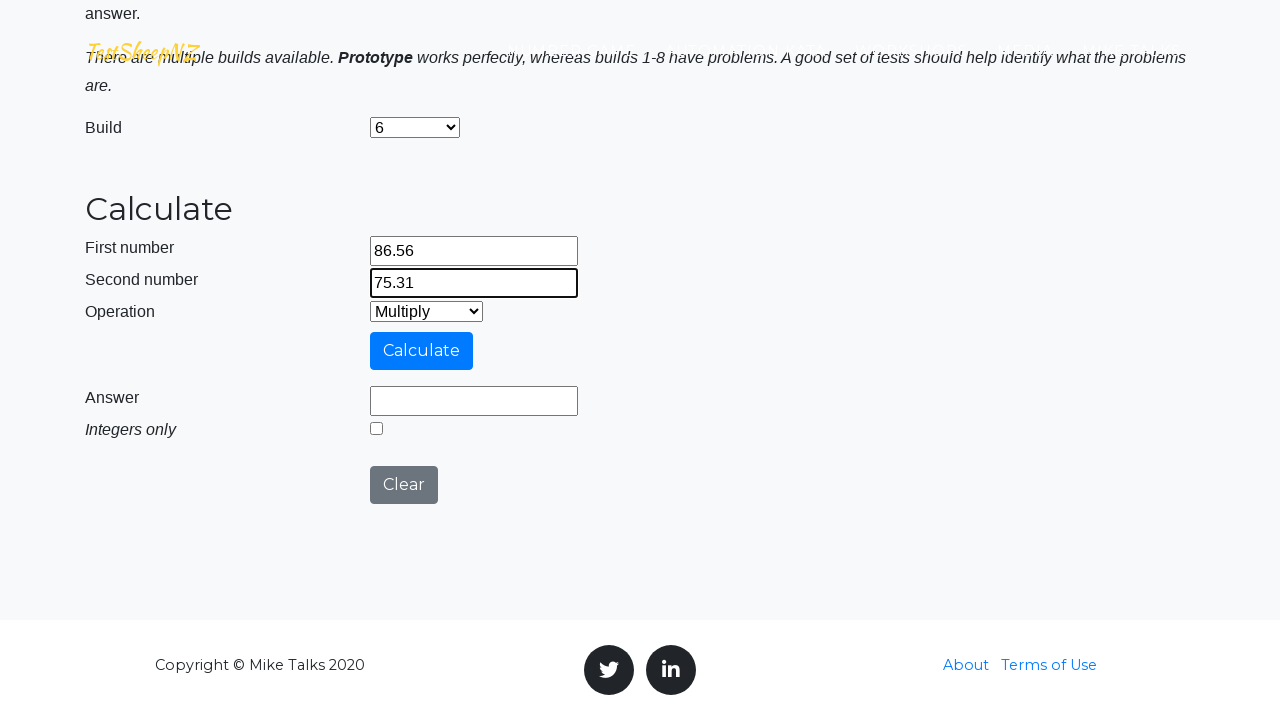

Clicked calculate button at (422, 351) on #calculateButton
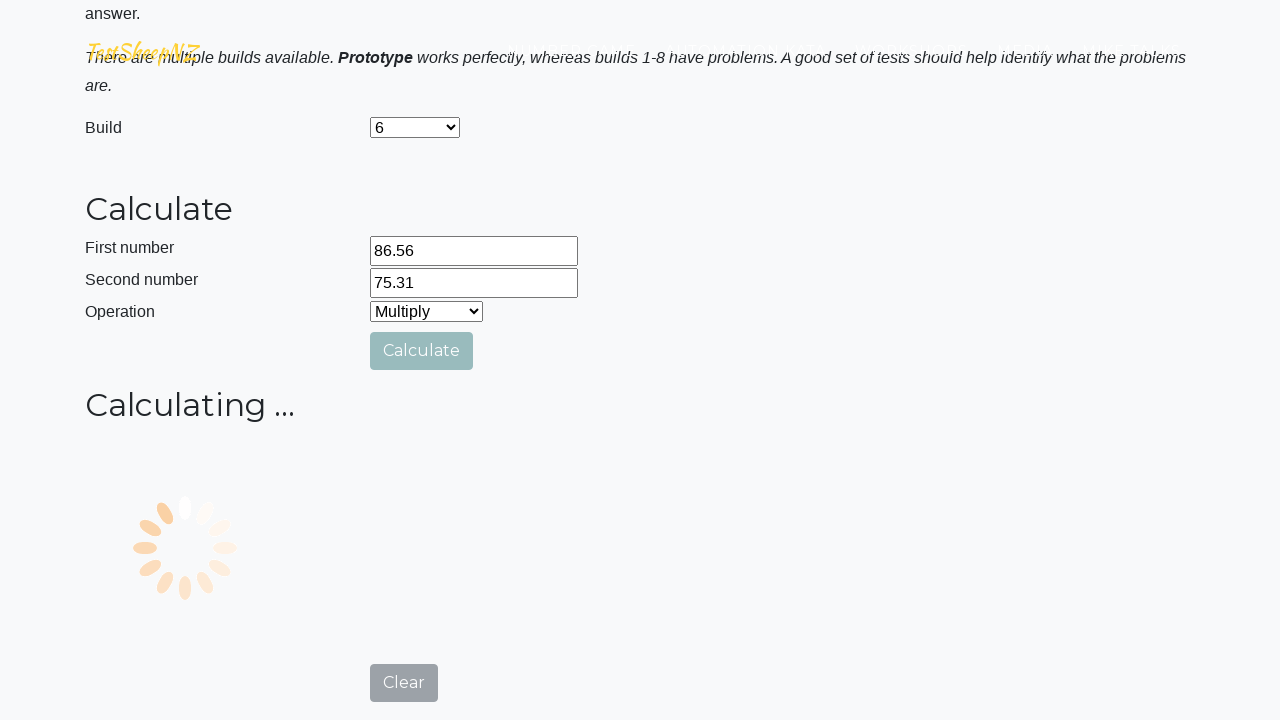

Result field loaded with multiplication result
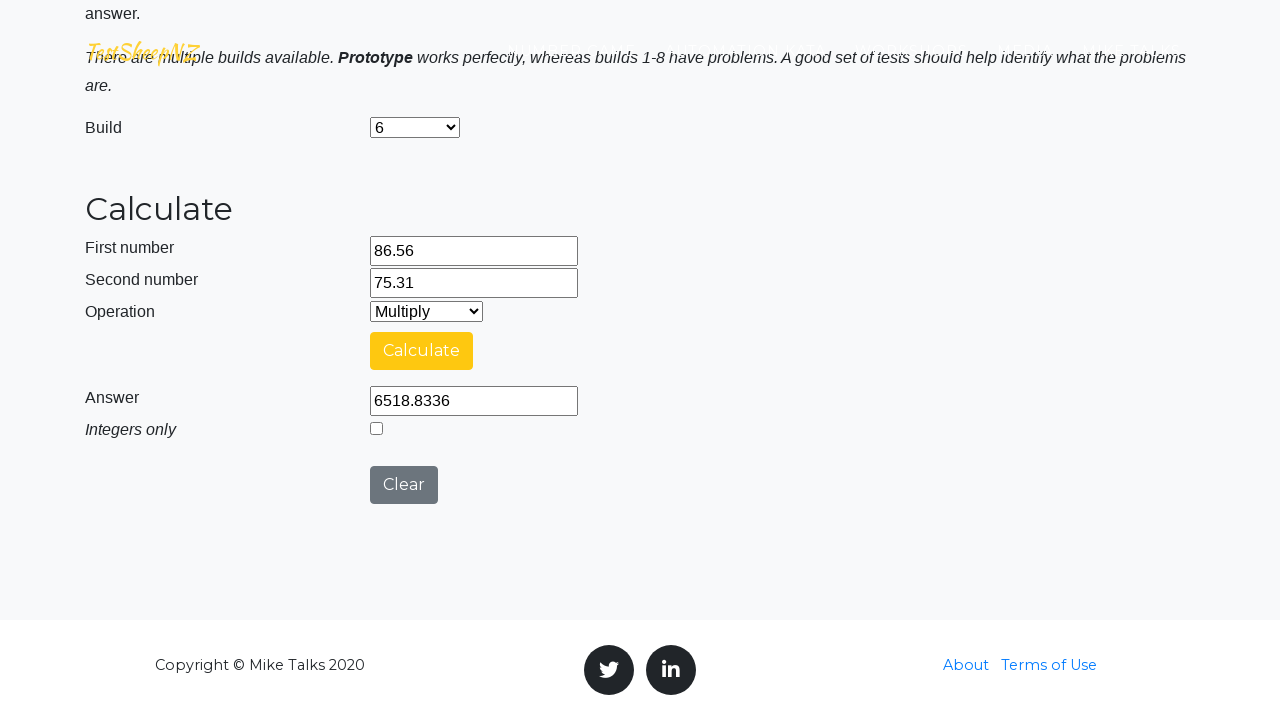

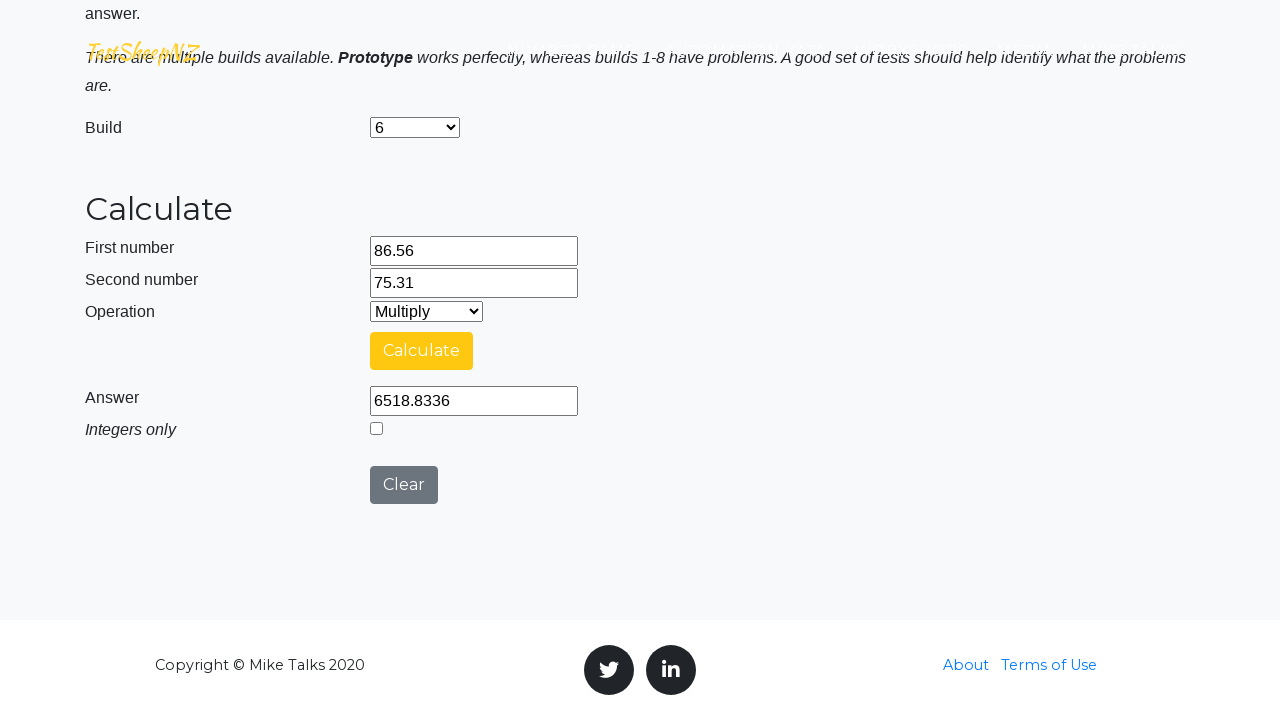